Tests various text box interactions on a practice page including typing text, appending to existing text, clearing fields, retrieving values, and using keyboard navigation (TAB key)

Starting URL: https://www.leafground.com/input.xhtml

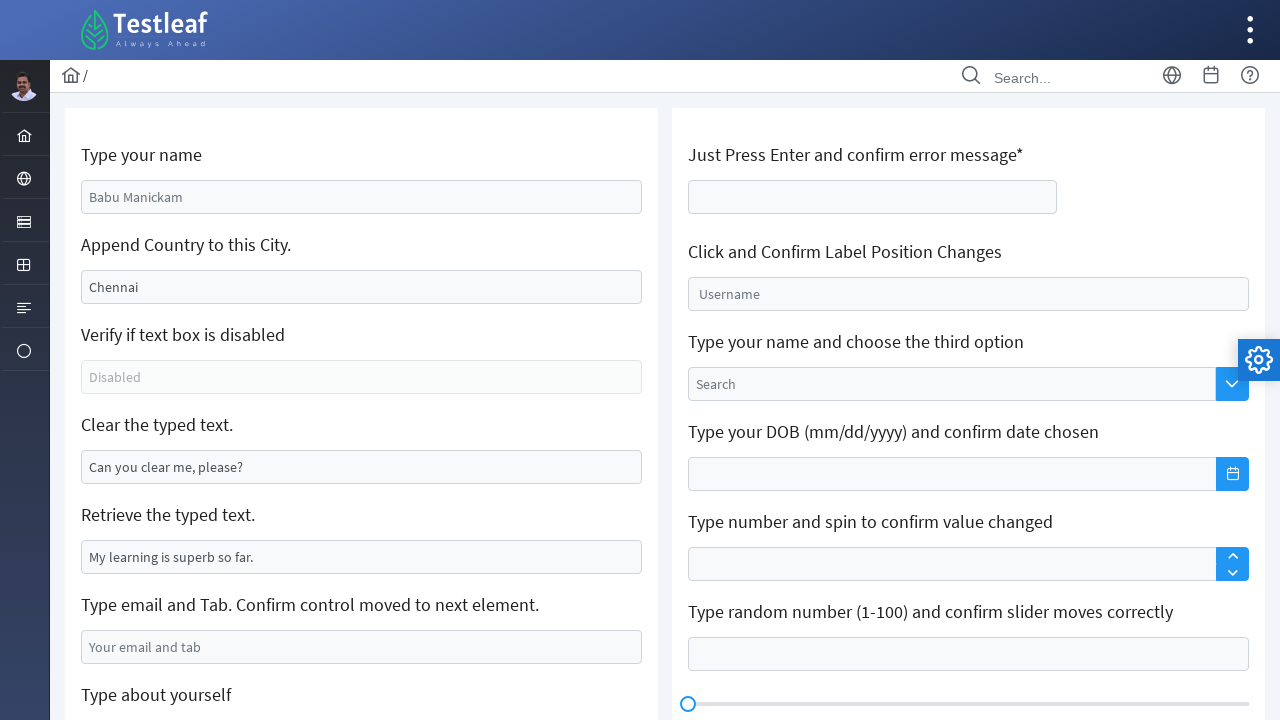

Filled name field with 'Hasali Medya' on #j_idt88\:name
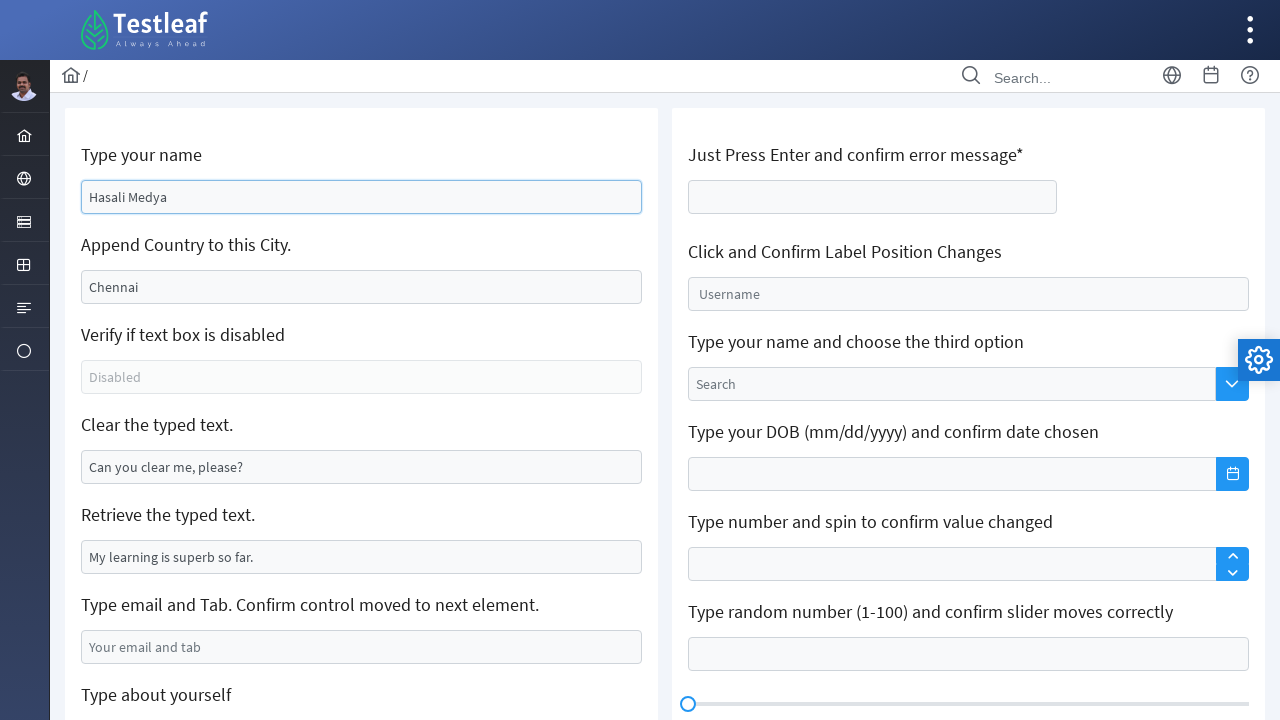

Appended ' Sri Lanka' to country field using sequential key presses
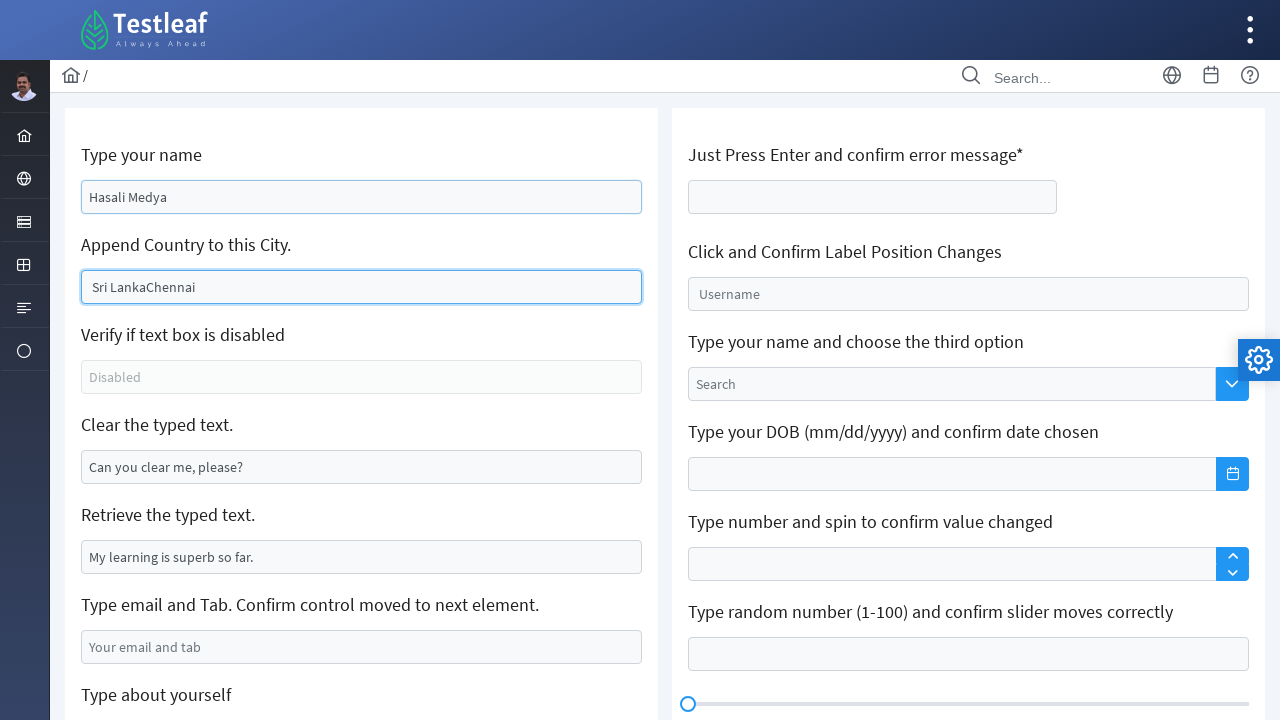

Verified disabled textbox enabled status: False
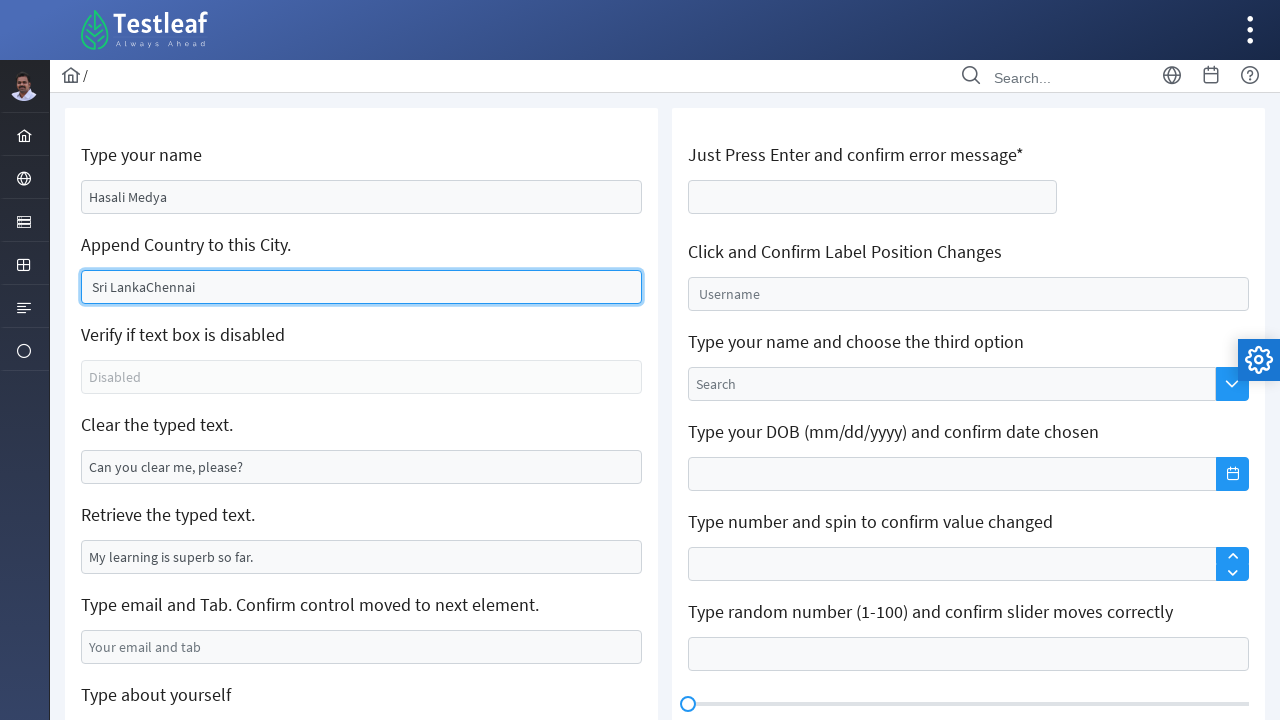

Cleared text from the clear text field on #j_idt88\:j_idt95
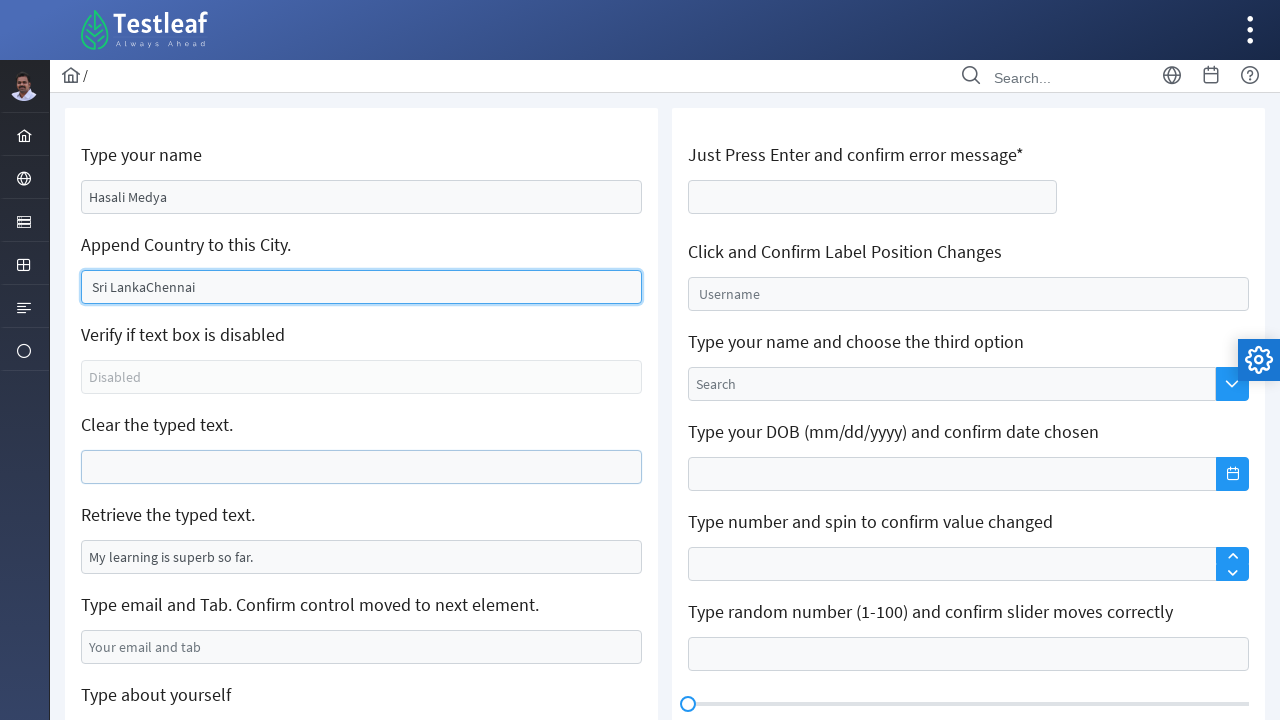

Retrieved value from readonly field: My learning is superb so far.
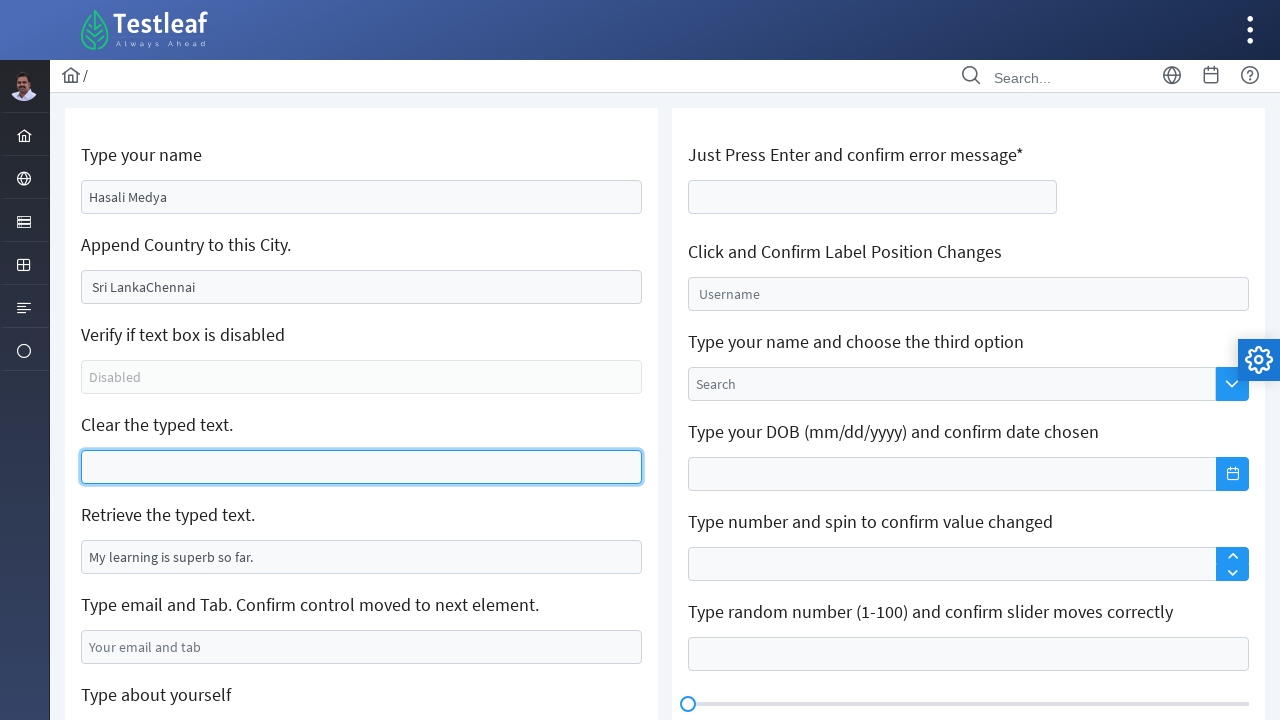

Filled email field with 'testuser47@example.com' on #j_idt88\:j_idt99
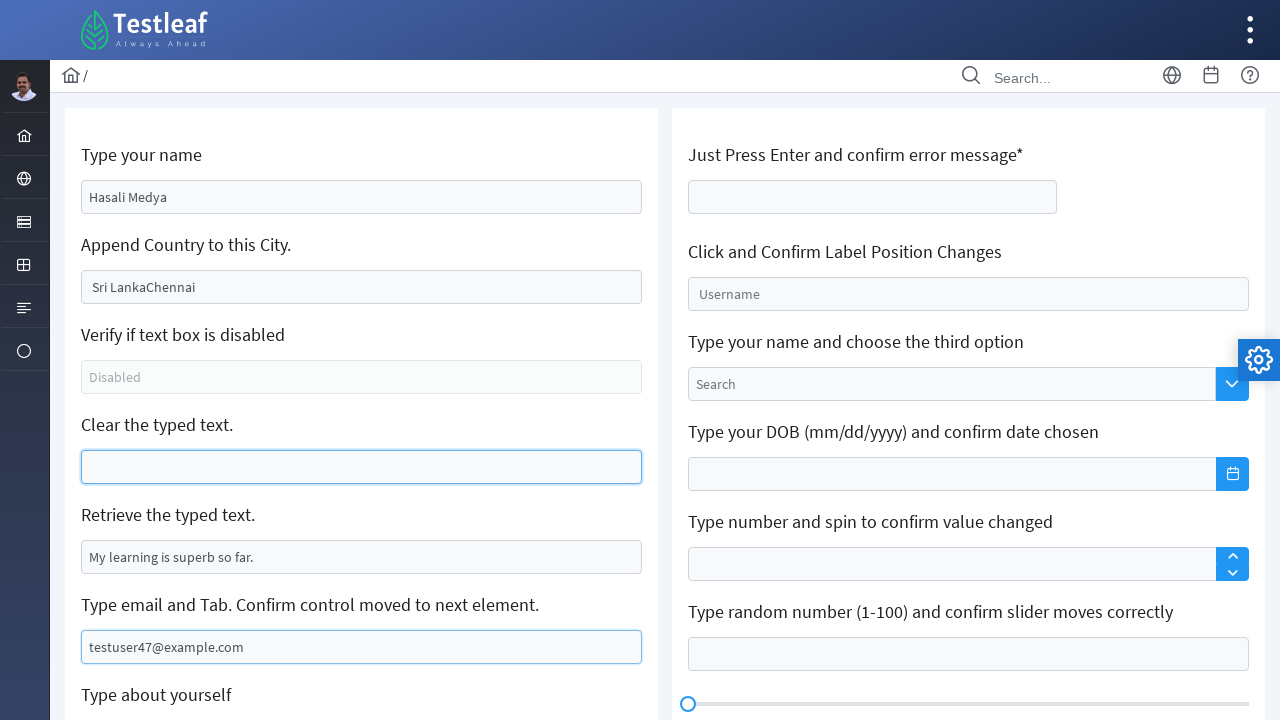

Pressed TAB key to move to next field on #j_idt88\:j_idt99
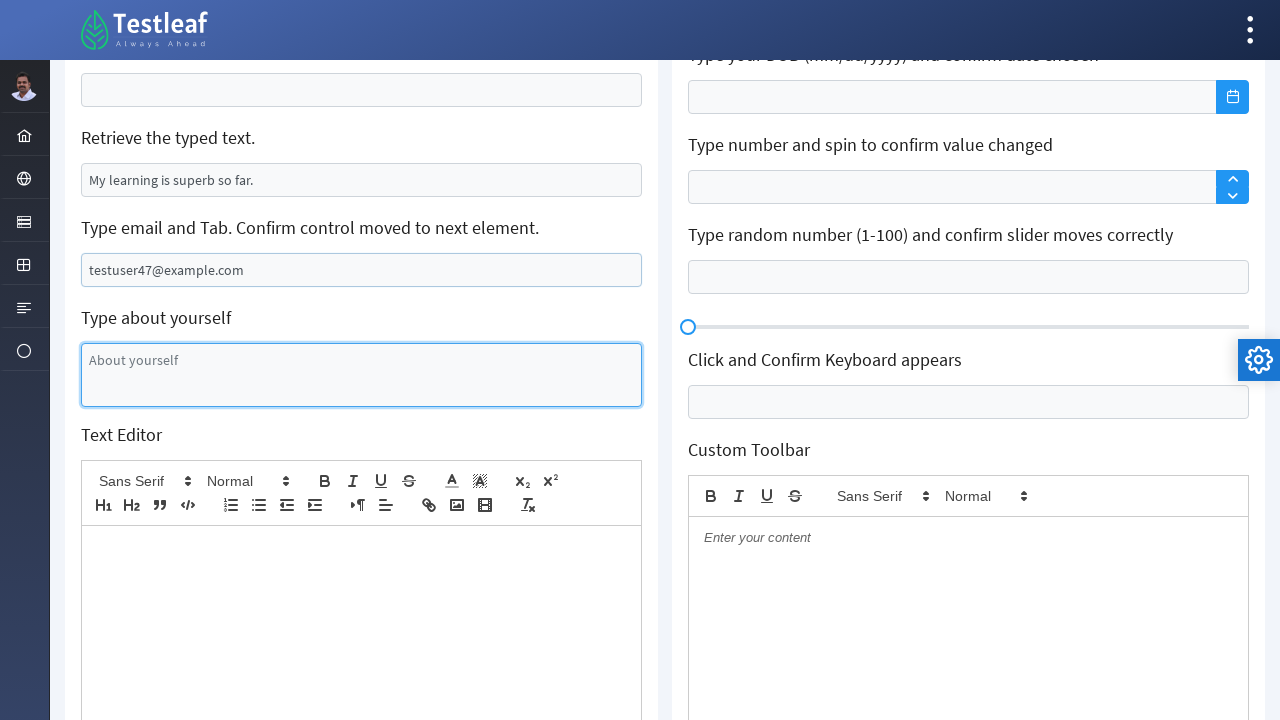

Typed 'confirm control moved to next element' in the focused field after TAB navigation
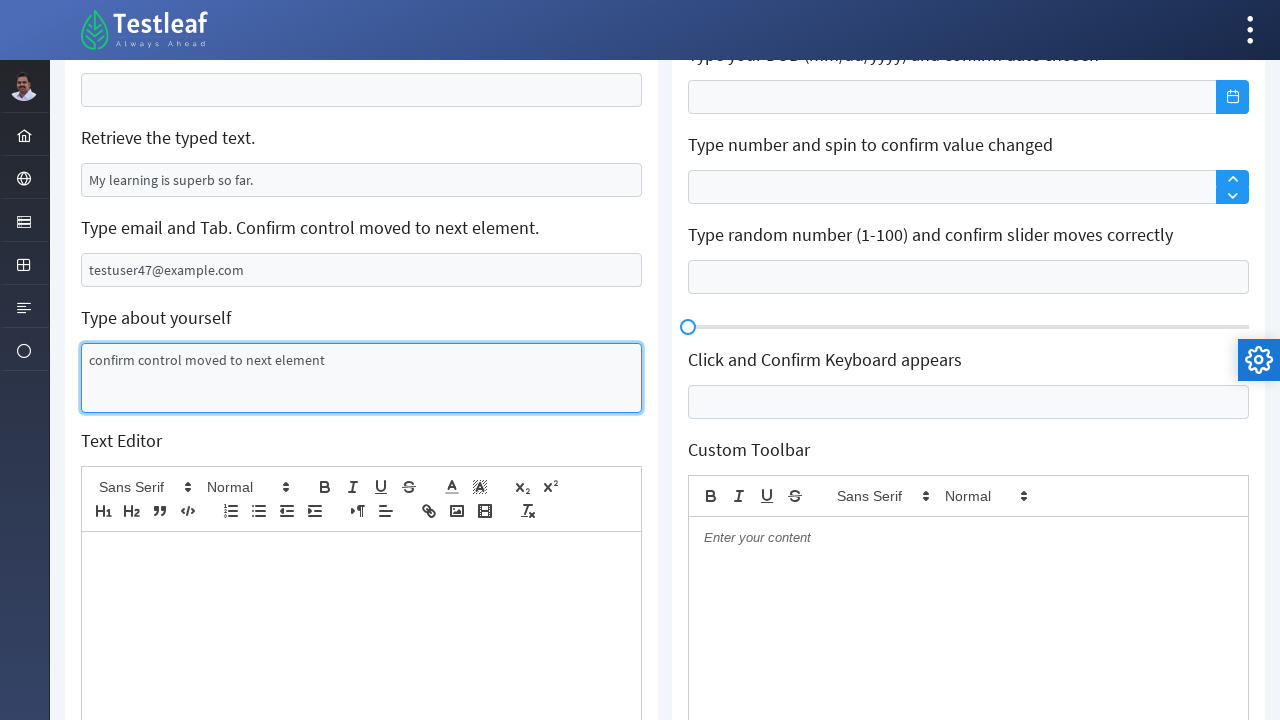

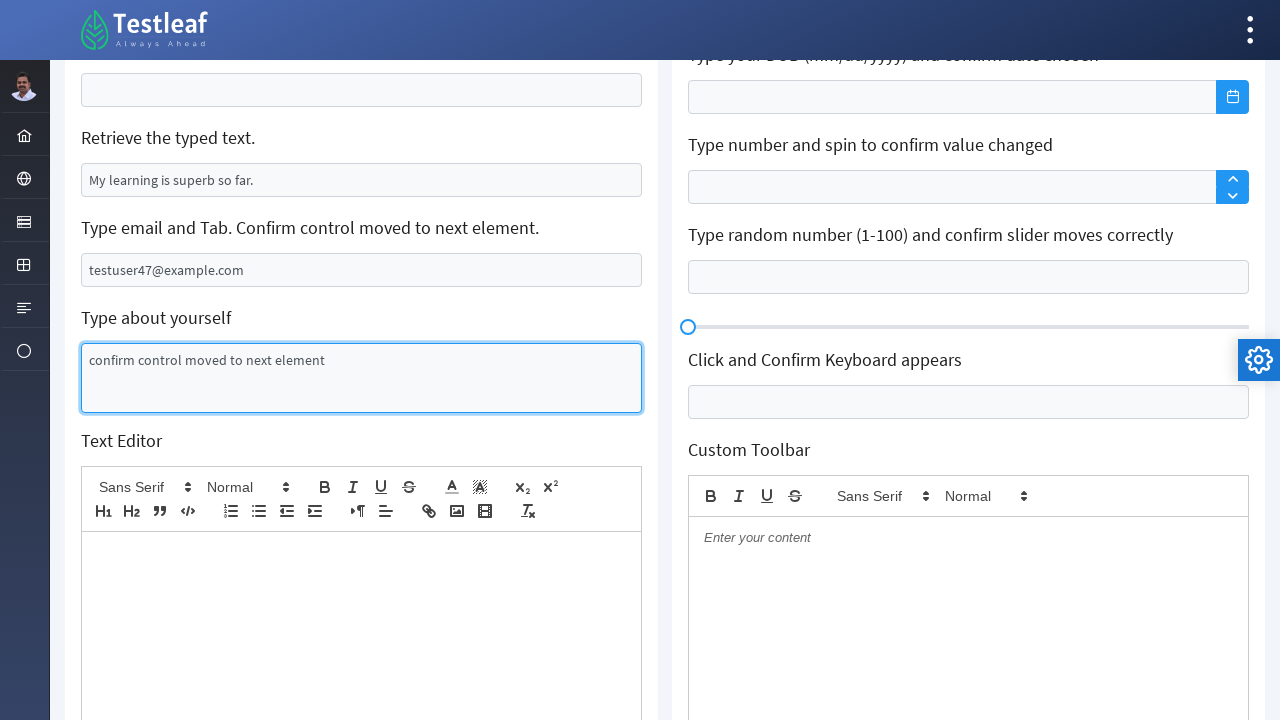